Navigates to YouTube homepage and clicks on the YouTube logo icon to verify it's clickable and functional.

Starting URL: https://www.youtube.com/

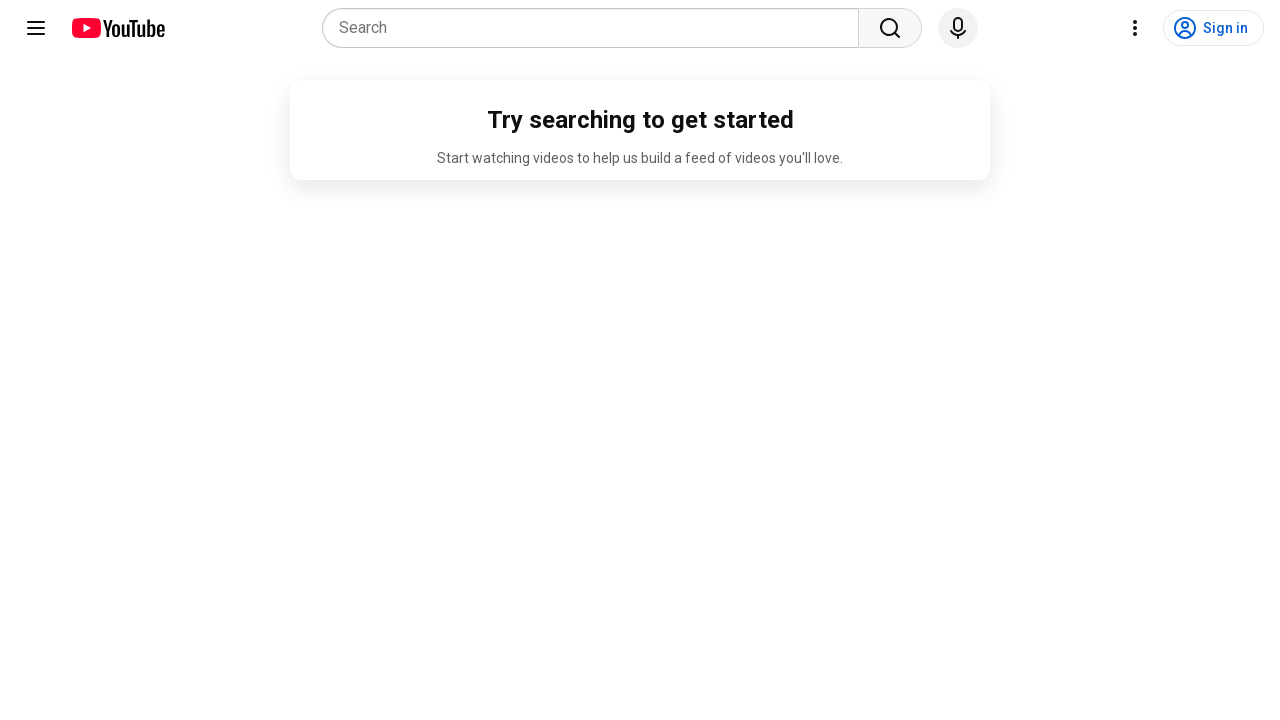

YouTube logo icon became visible
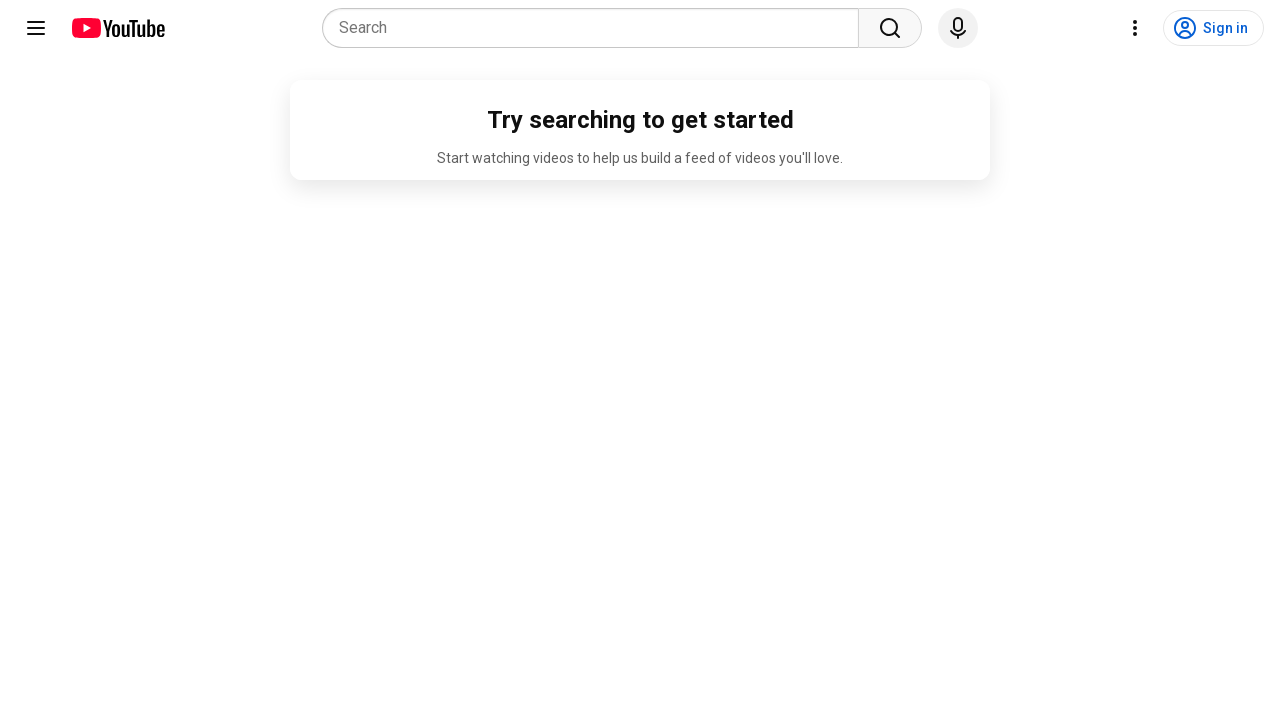

Clicked on the YouTube logo icon at (118, 28) on #logo-icon
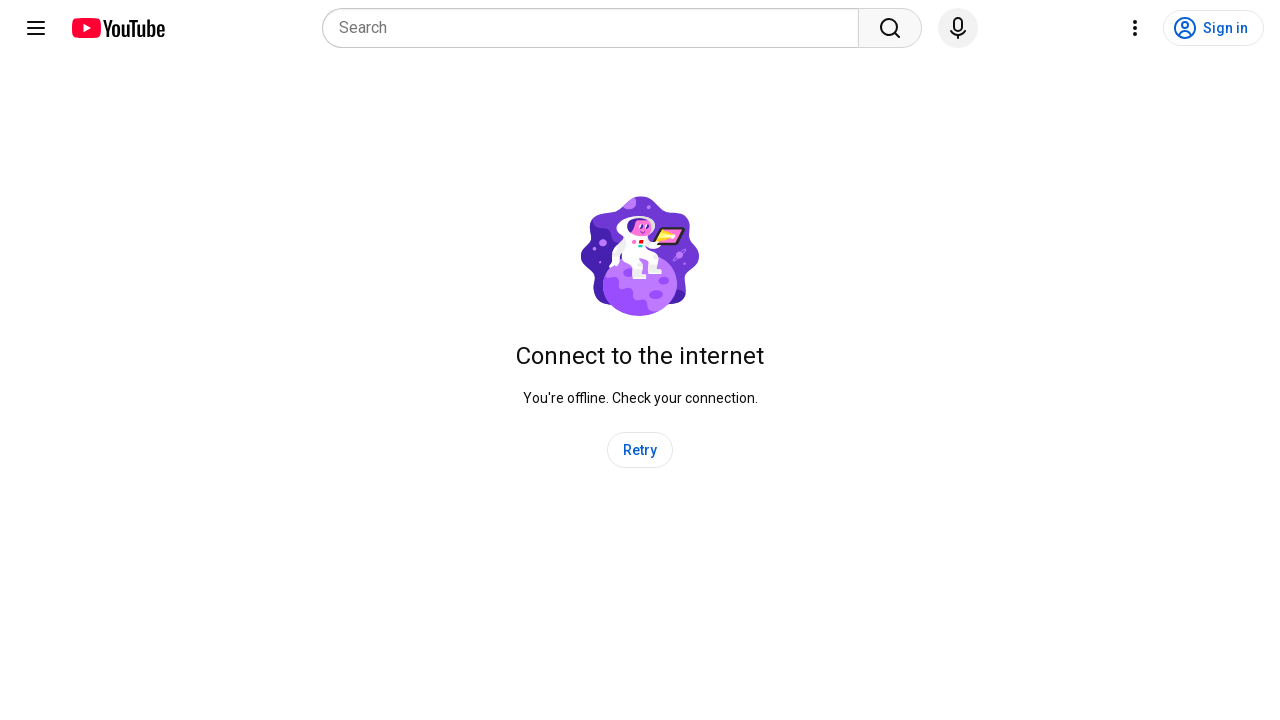

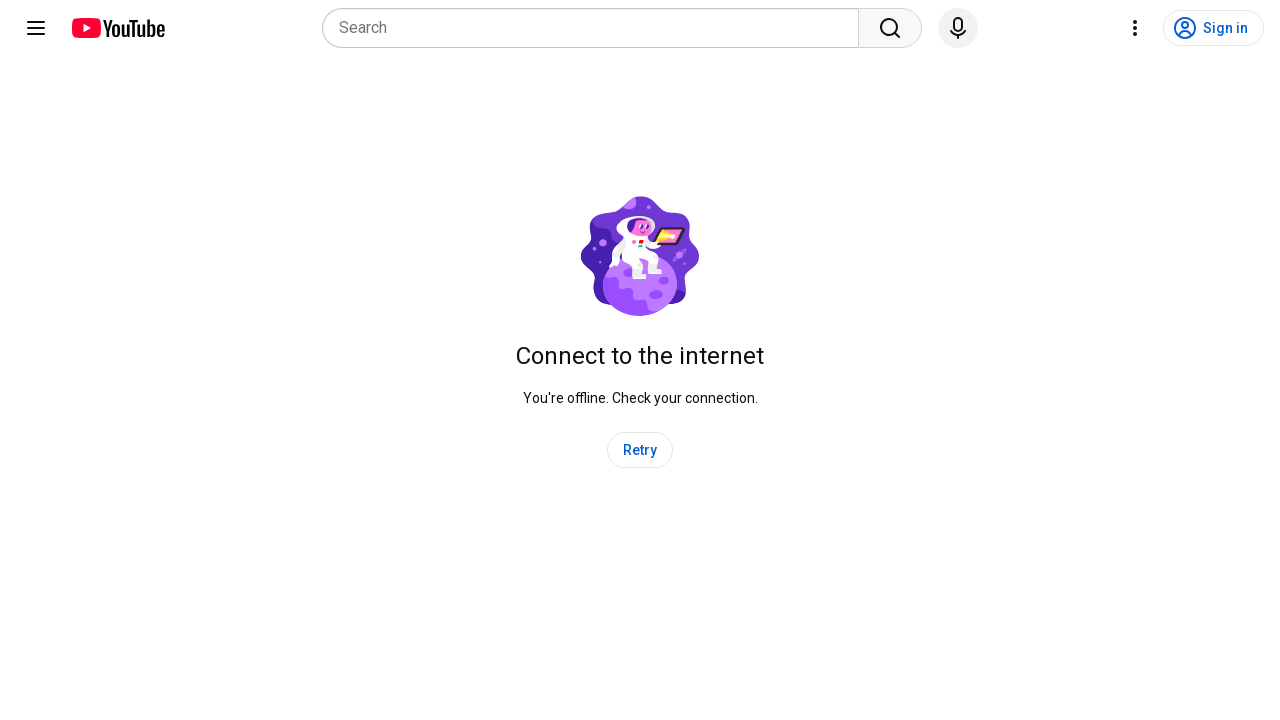